Tests a simple web form by entering text into an input field and clicking the submit button, then verifying a message appears.

Starting URL: https://www.selenium.dev/selenium/web/web-form.html

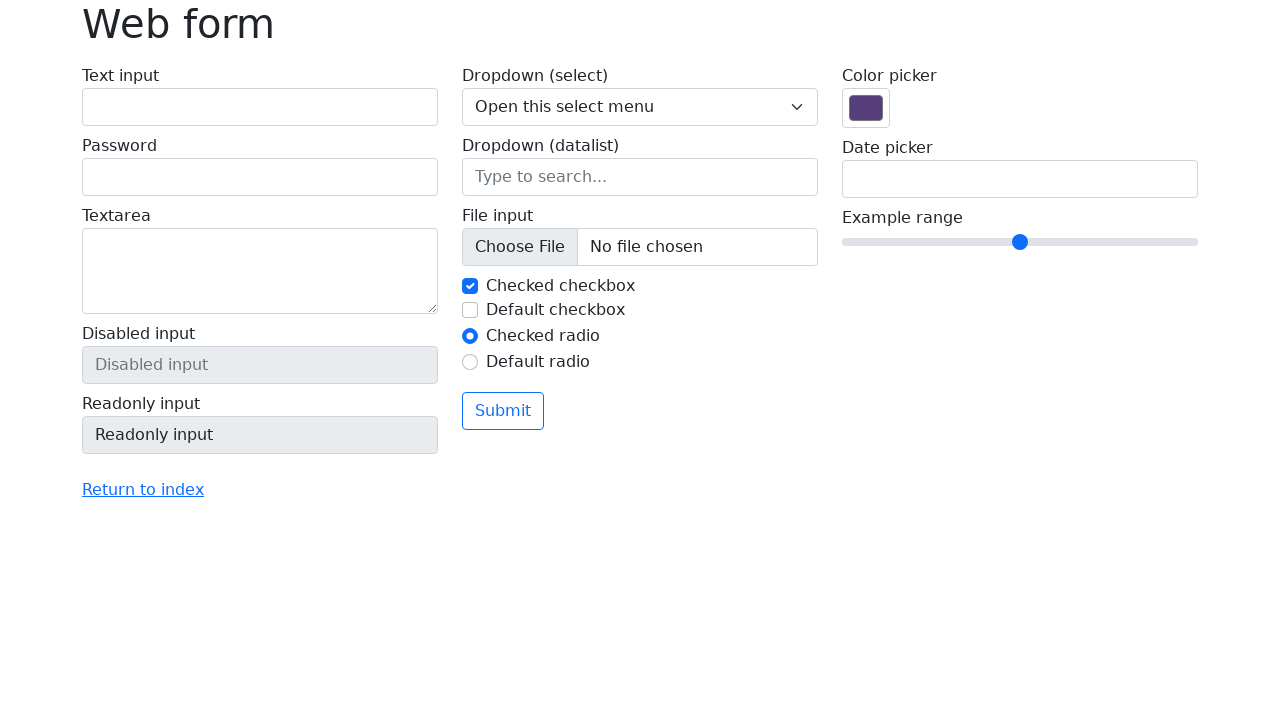

Filled text input field with 'Selenium' on input[name='my-text']
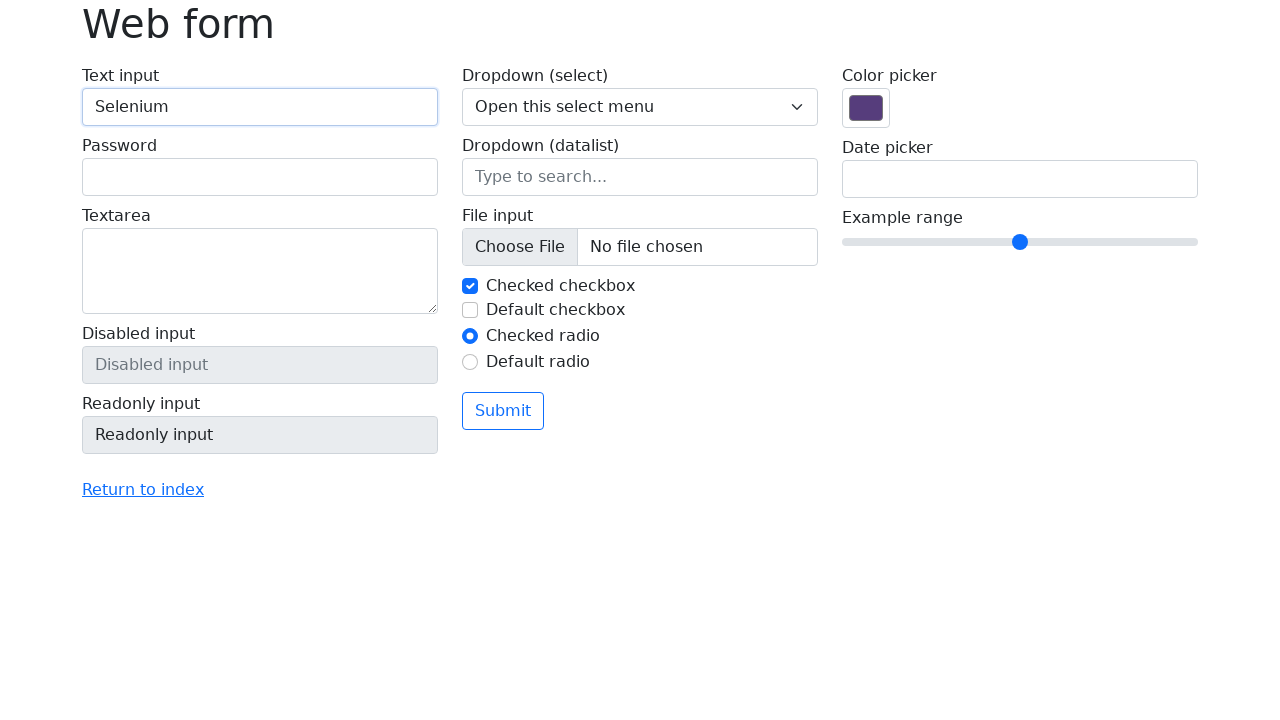

Clicked the submit button at (503, 411) on button
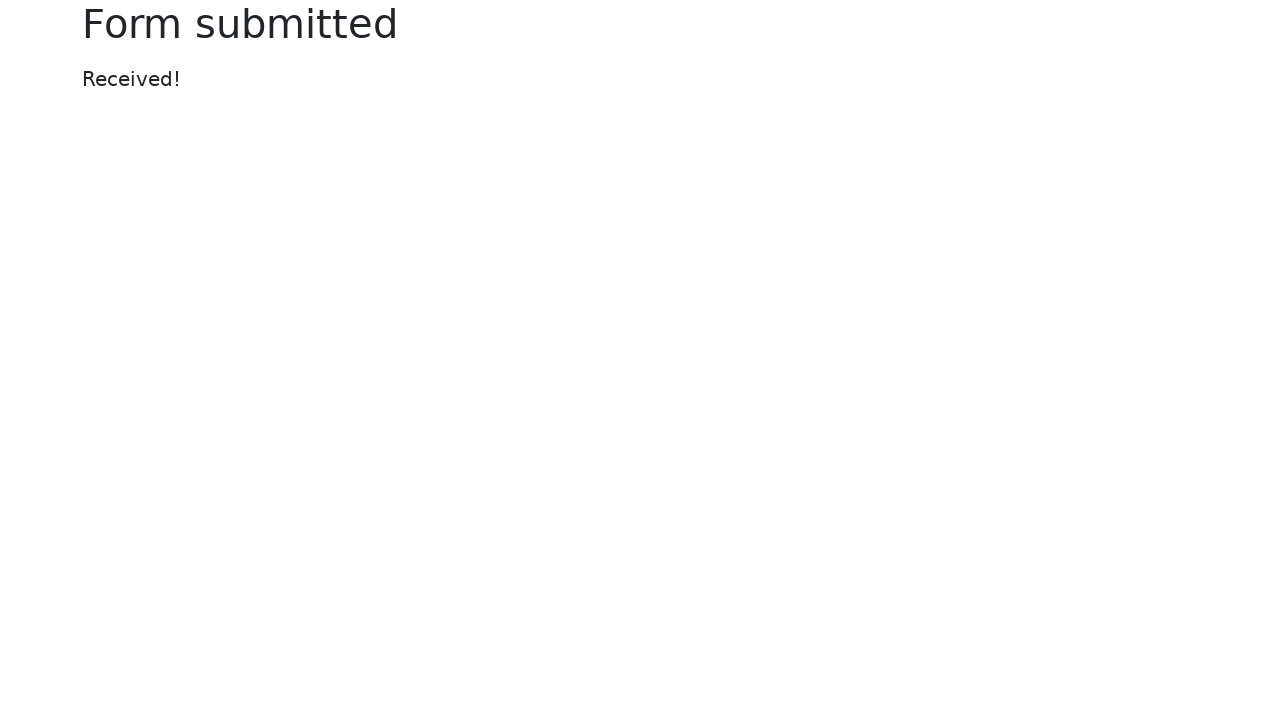

Success message appeared on the page
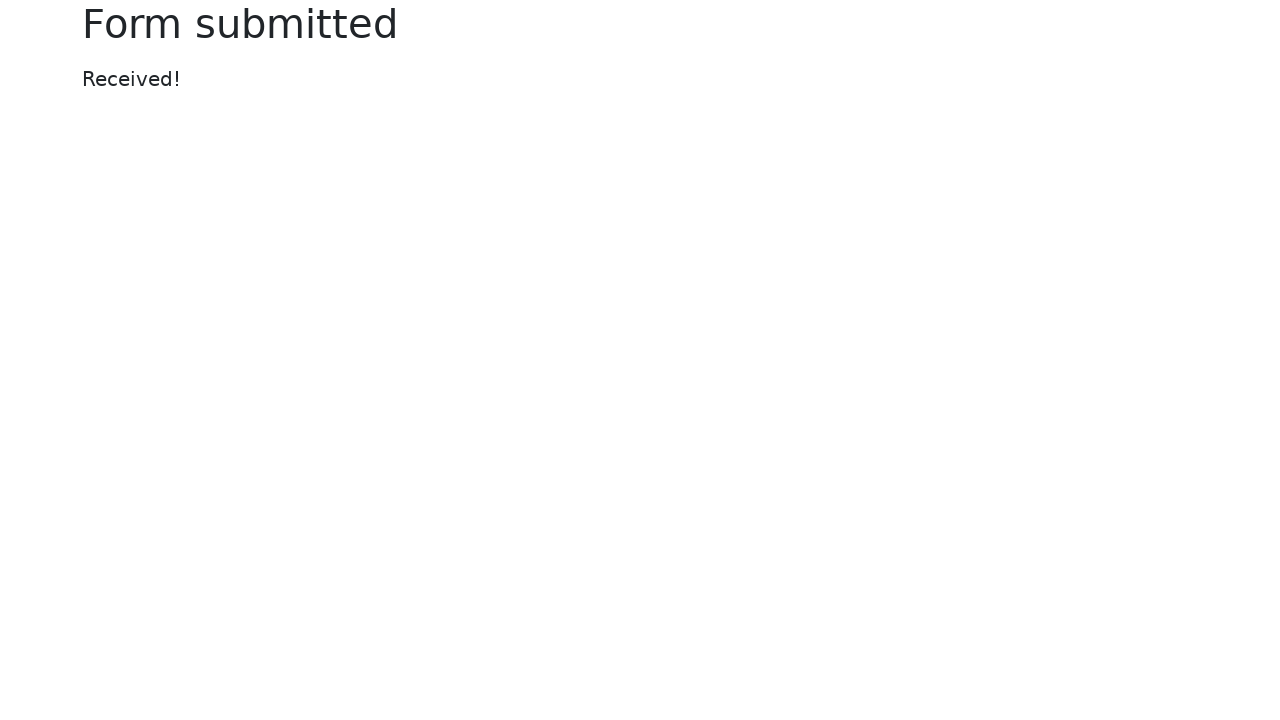

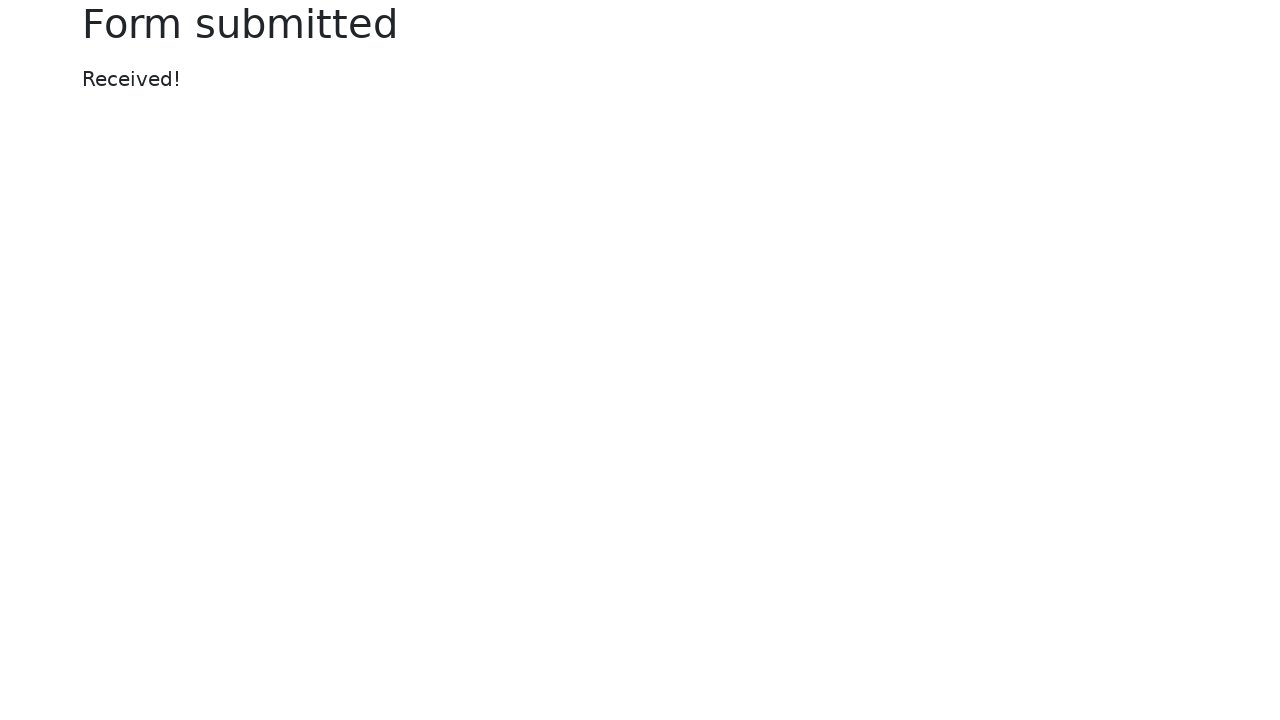